Tests multiplication operation (7*4=28) on Build 2 of the calculator

Starting URL: https://testsheepnz.github.io/BasicCalculator

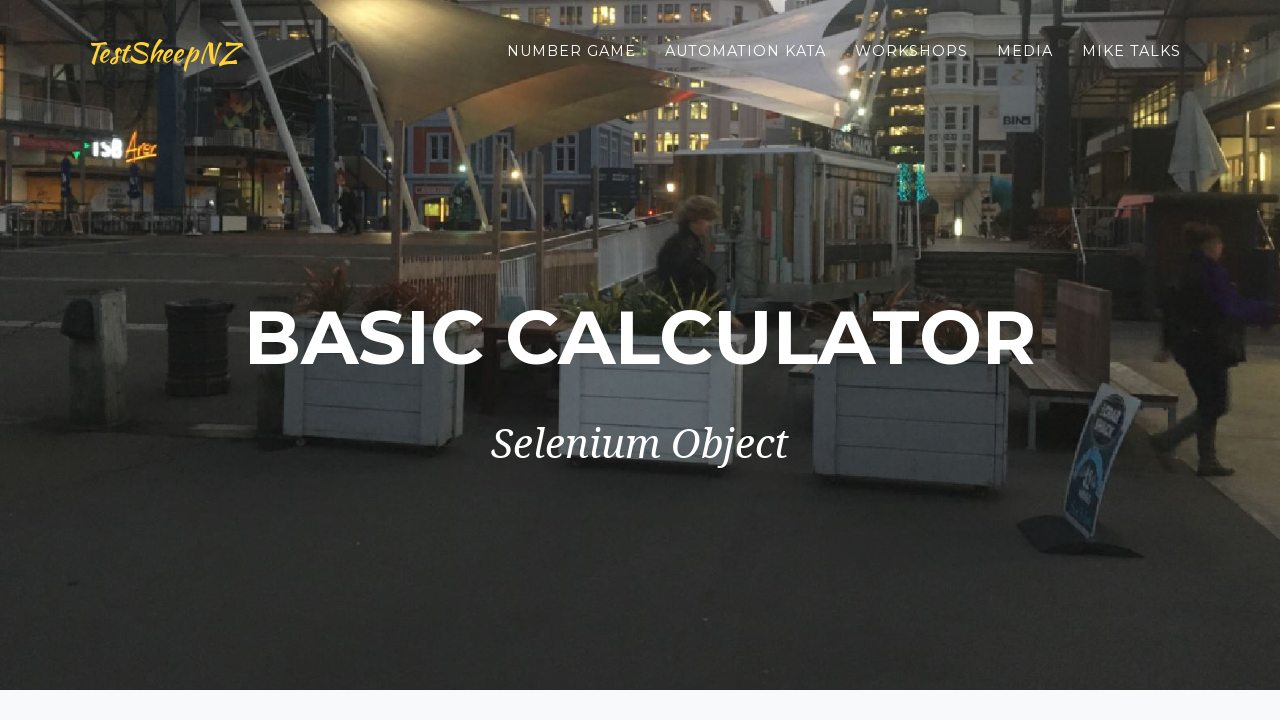

Selected Build 2 from build dropdown on #selectBuild
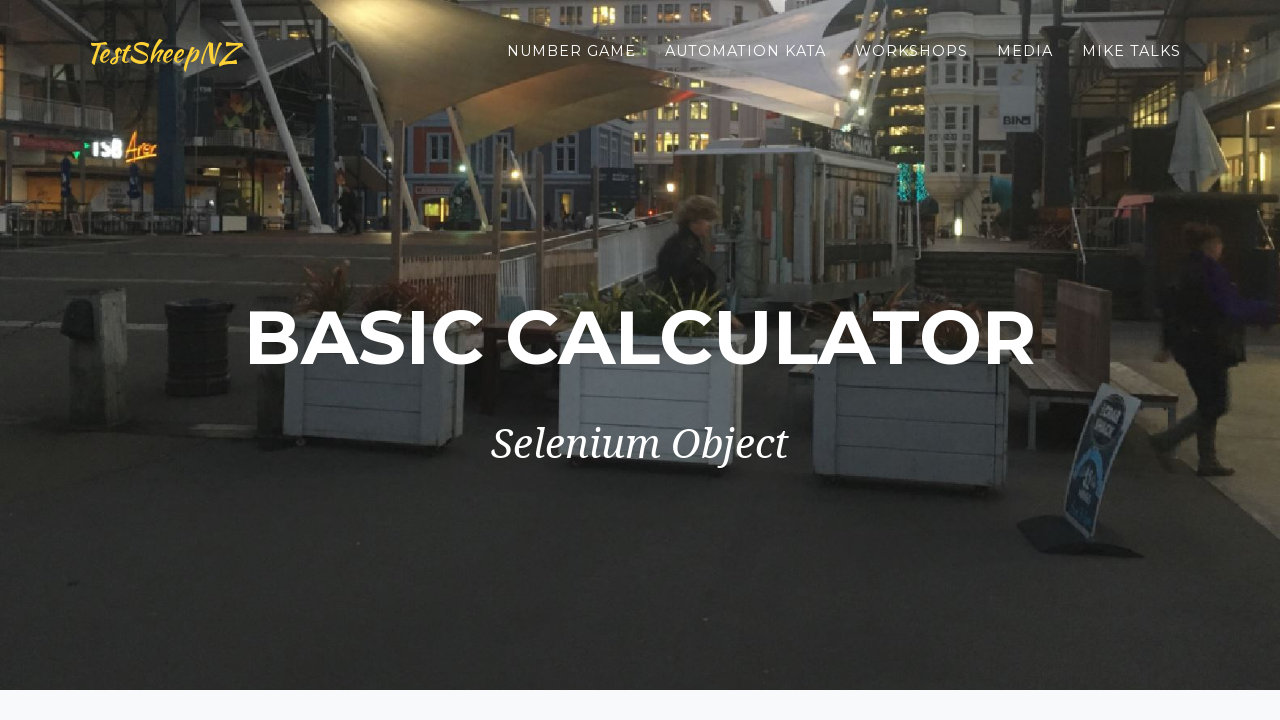

Selected multiplication operation from dropdown on #selectOperationDropdown
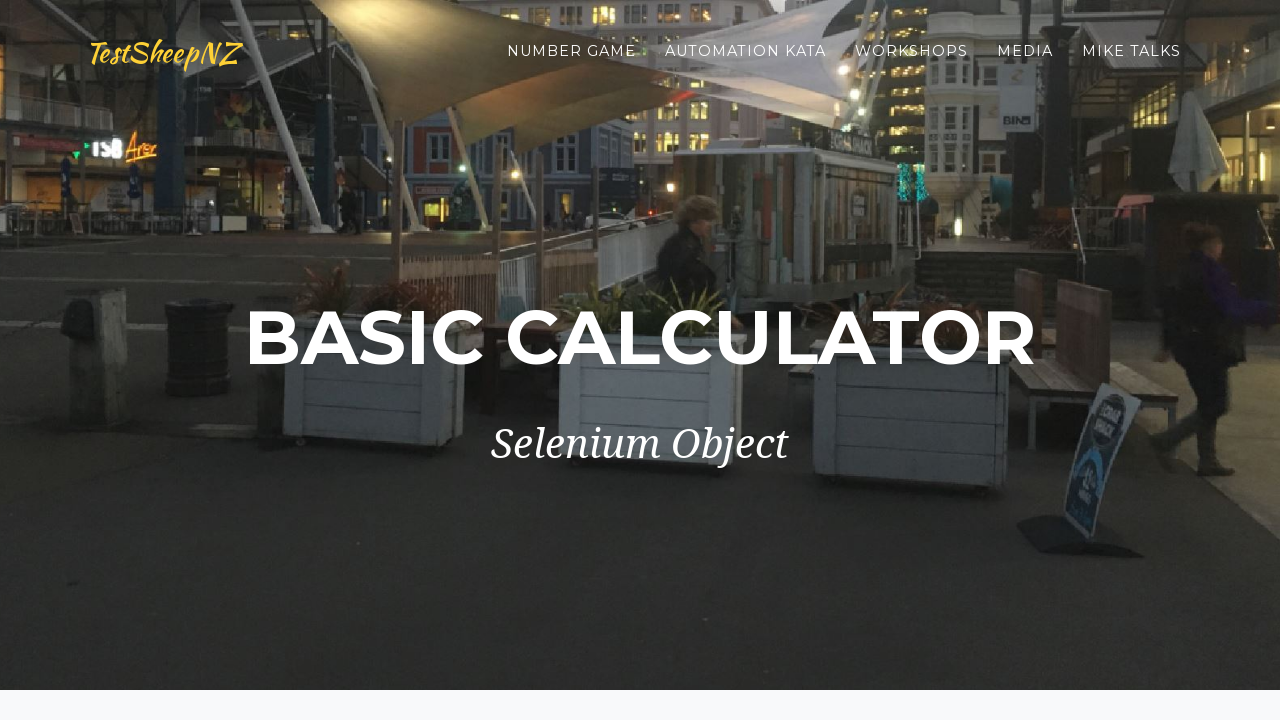

Entered first number: 7 on #number1Field
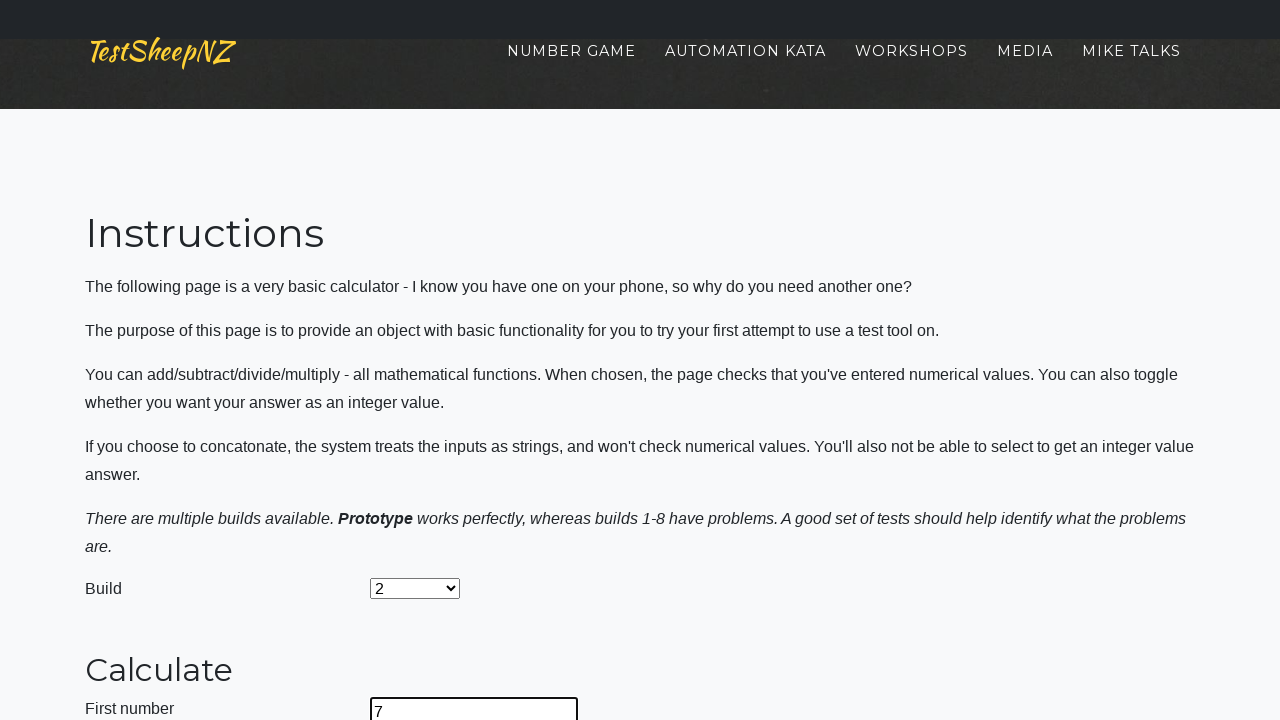

Entered second number: 4 on #number2Field
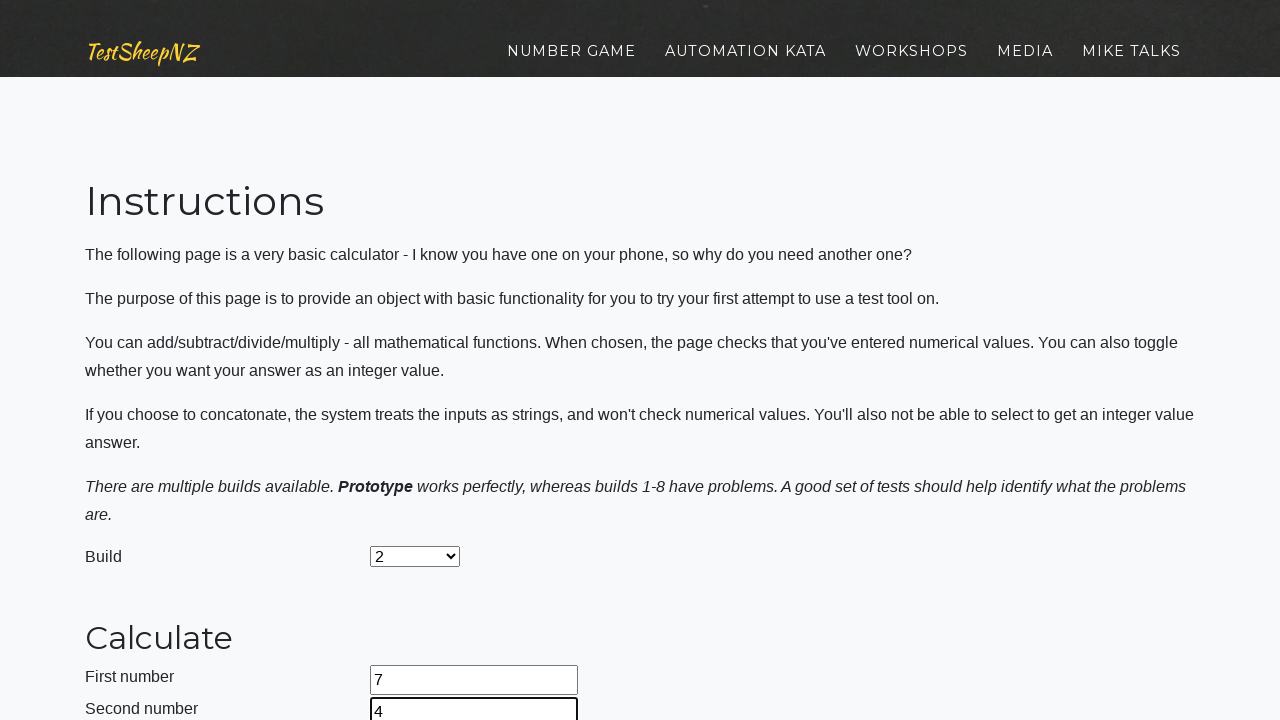

Clicked calculate button to compute 7*4 at (422, 361) on #calculateButton
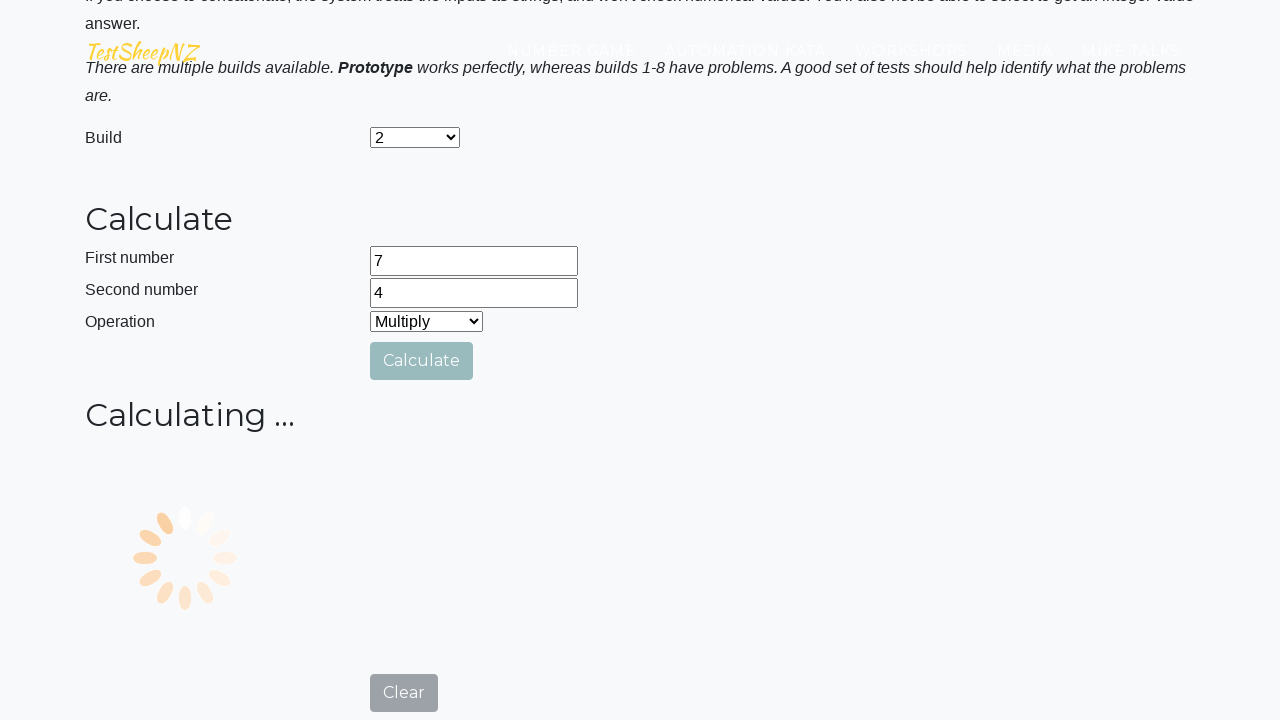

Verified answer field displays correct result: 28
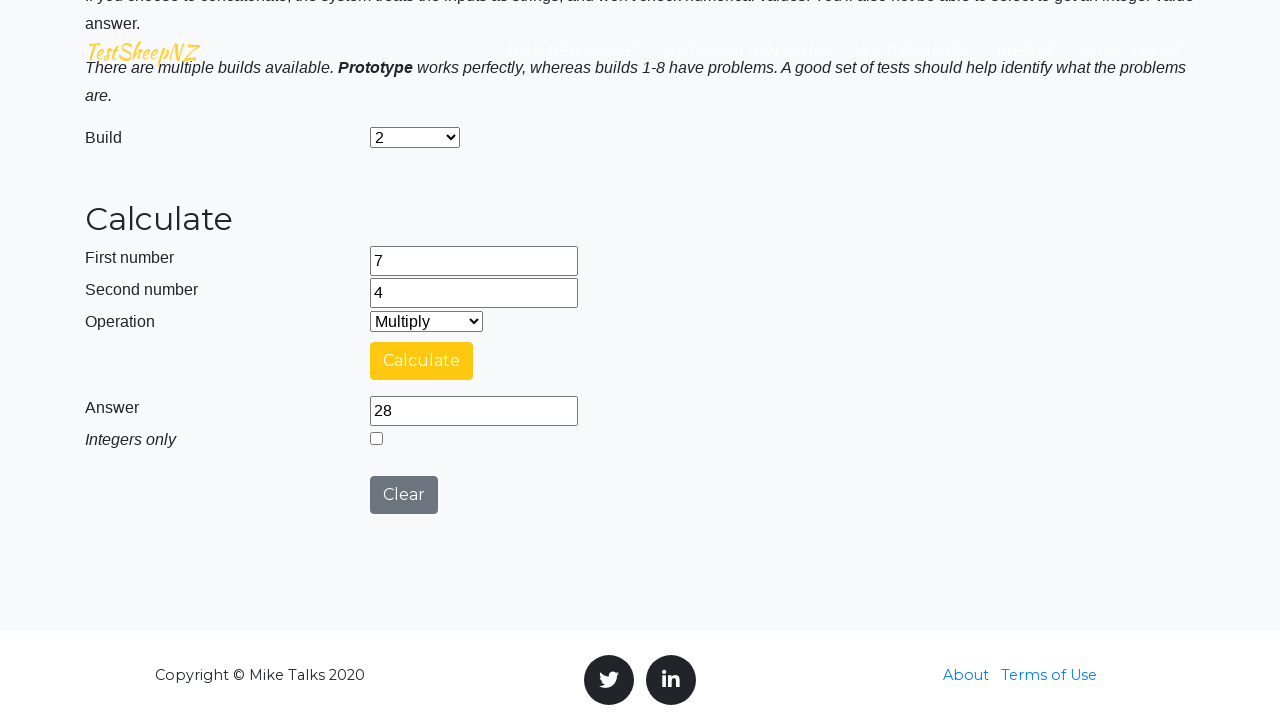

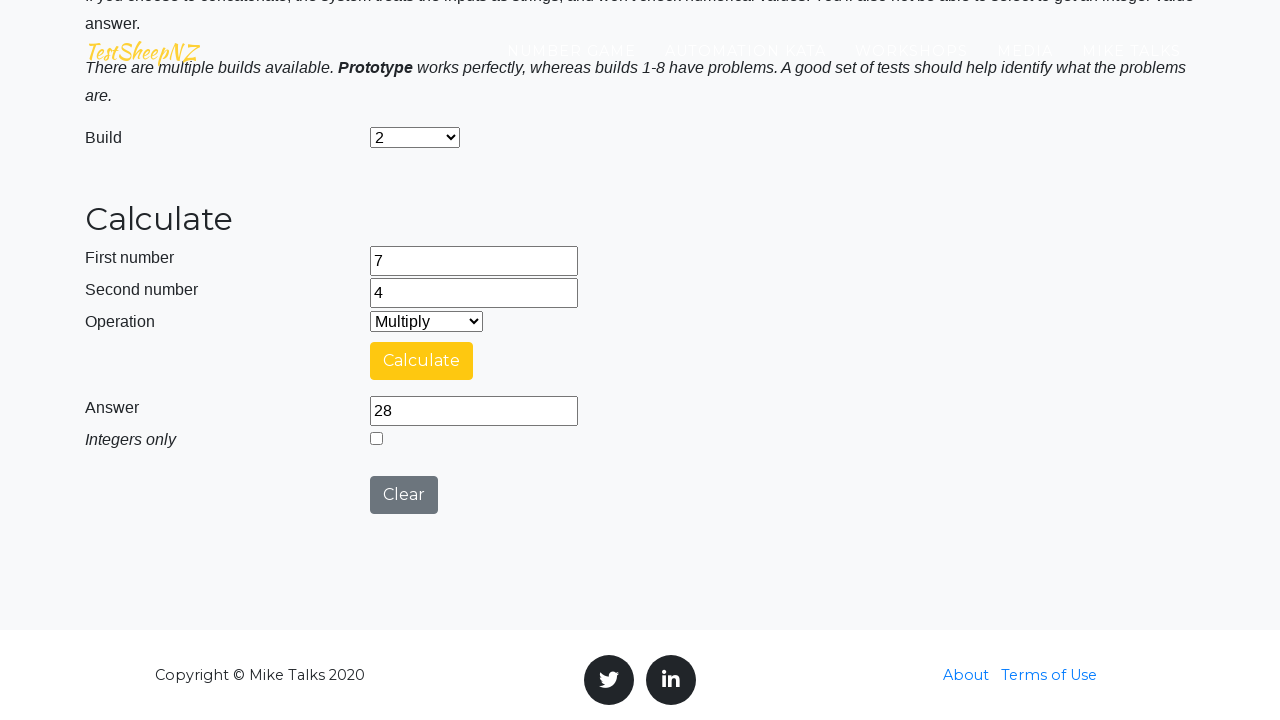